Navigates to the Automation Practice page and verifies that specific links (SoapUI and broken link elements) are present on the page.

Starting URL: https://rahulshettyacademy.com/AutomationPractice/

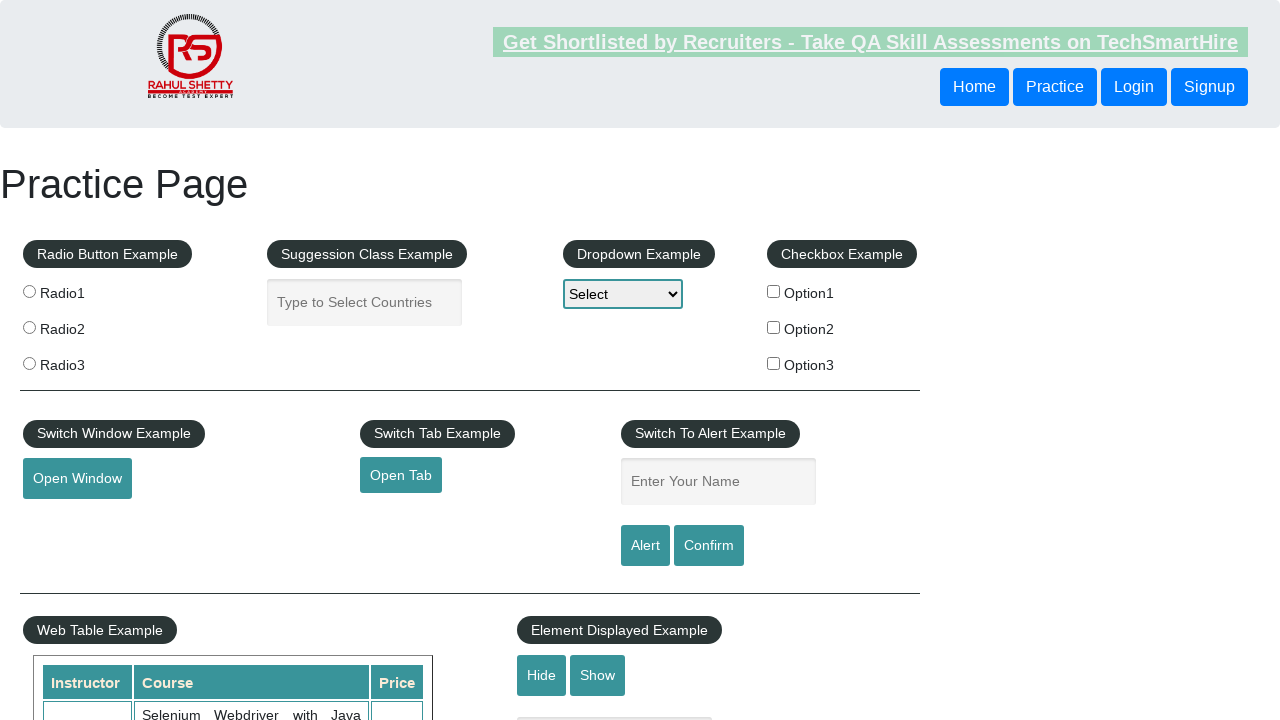

Navigated to Automation Practice page
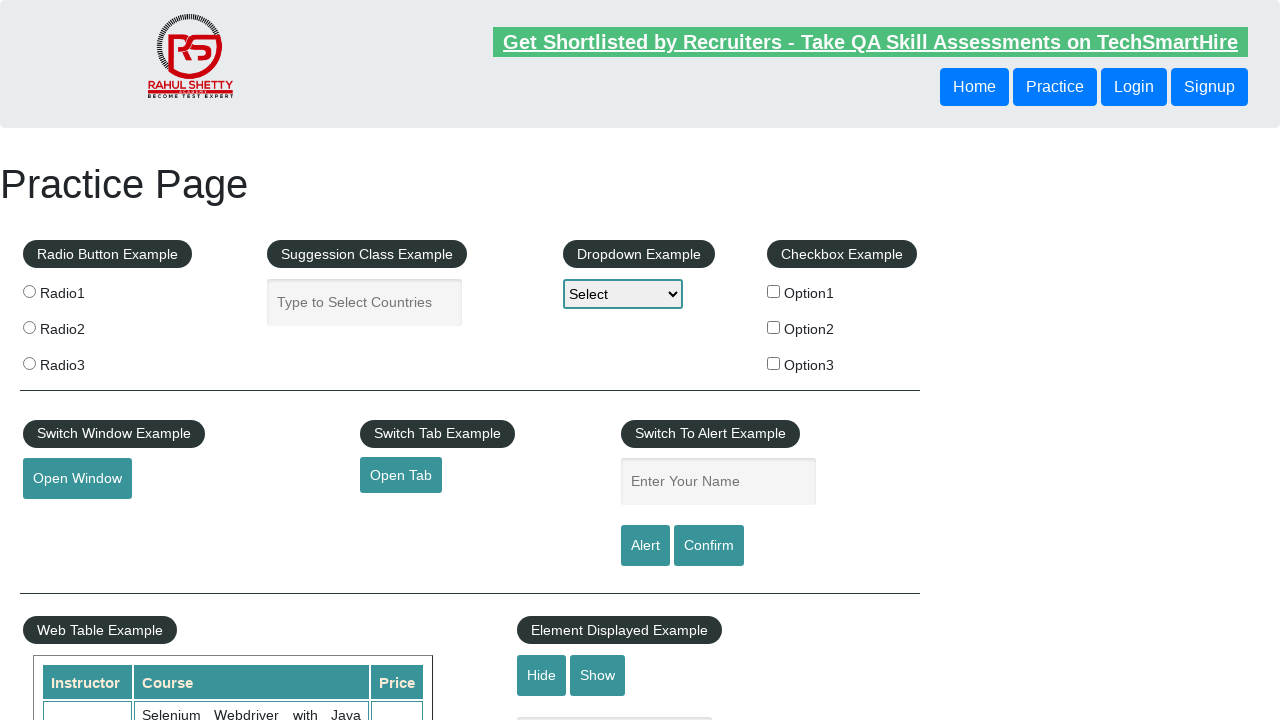

Located SoapUI link element
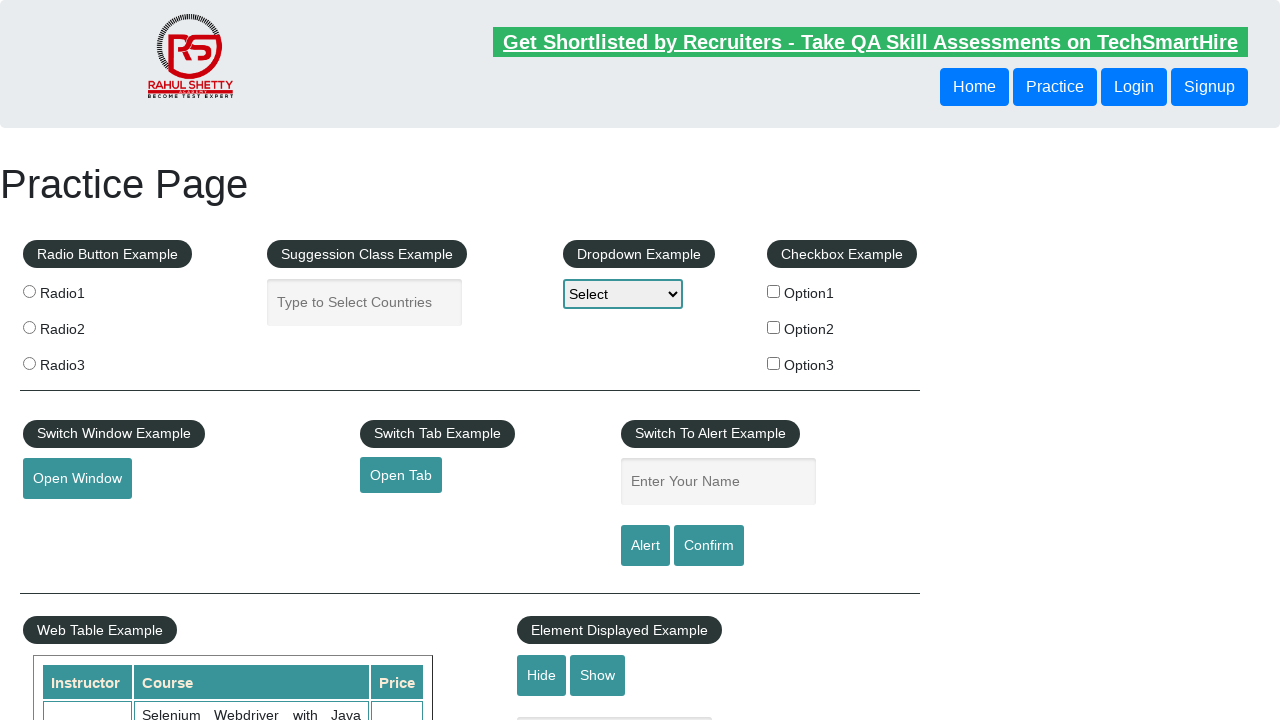

SoapUI link is visible on the page
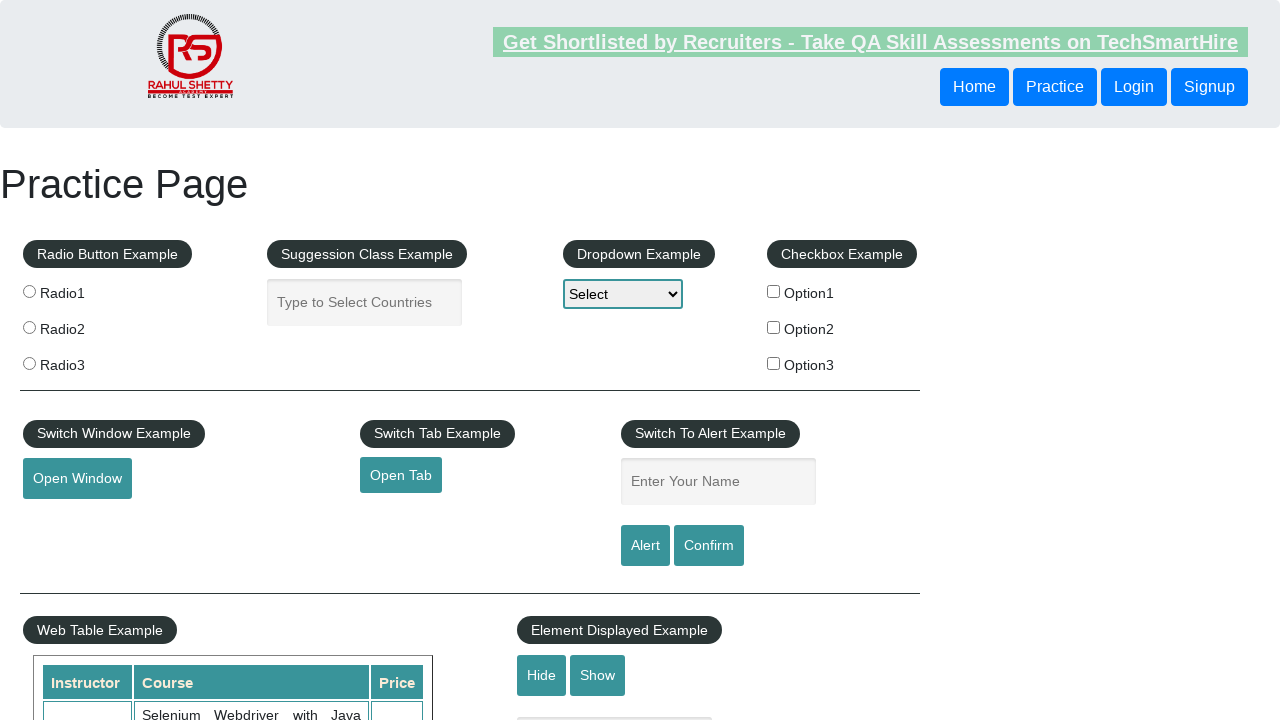

Located broken link element
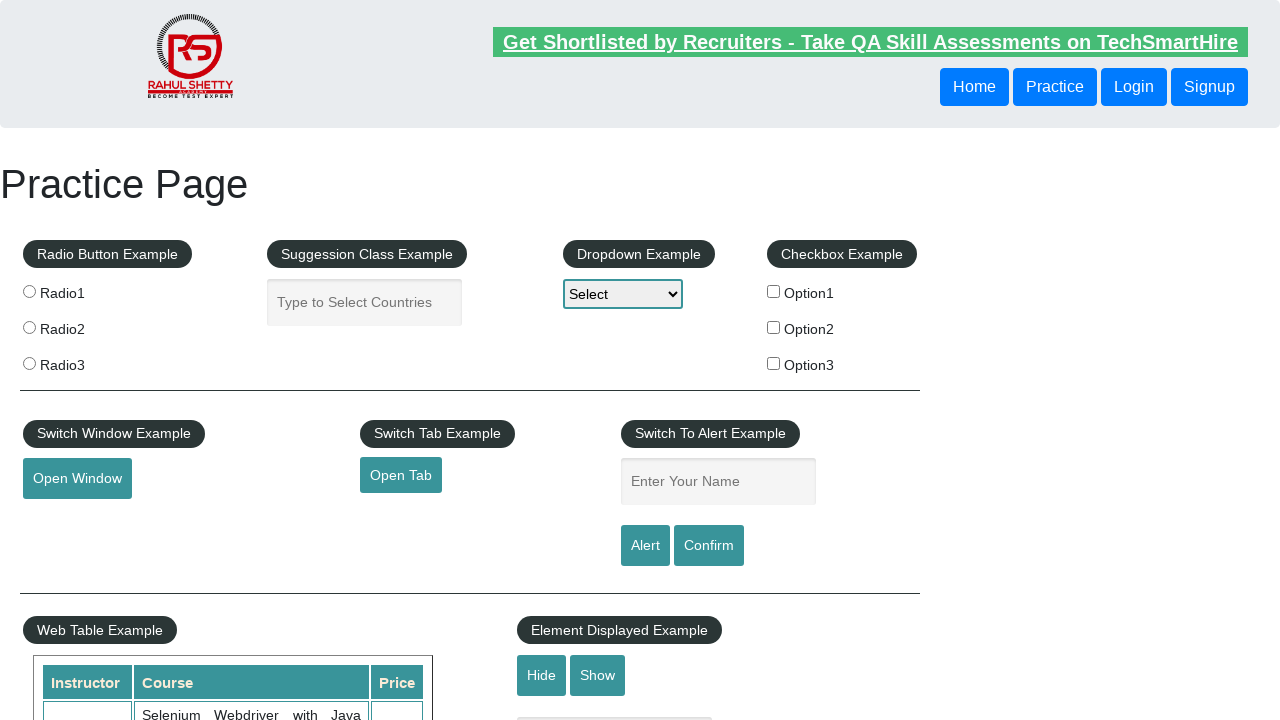

Broken link element is visible on the page
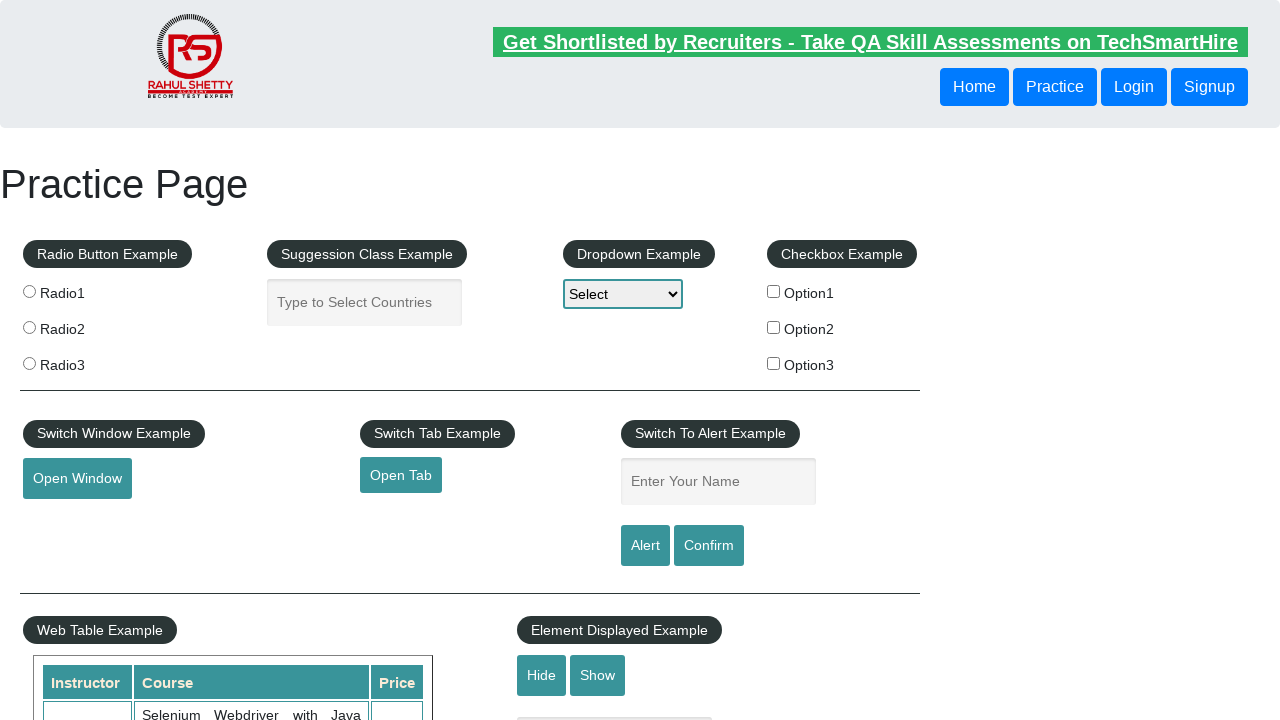

Retrieved SoapUI link href: https://www.soapui.org/
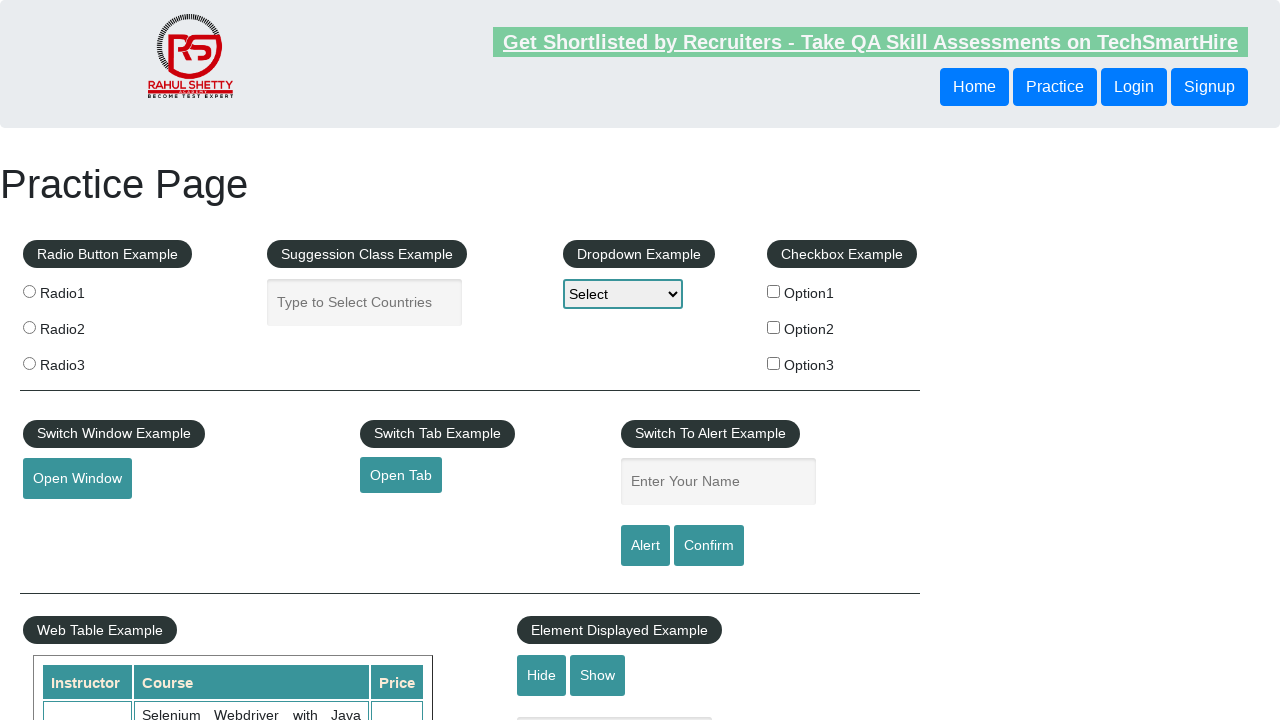

Retrieved broken link href: https://rahulshettyacademy.com/brokenlink
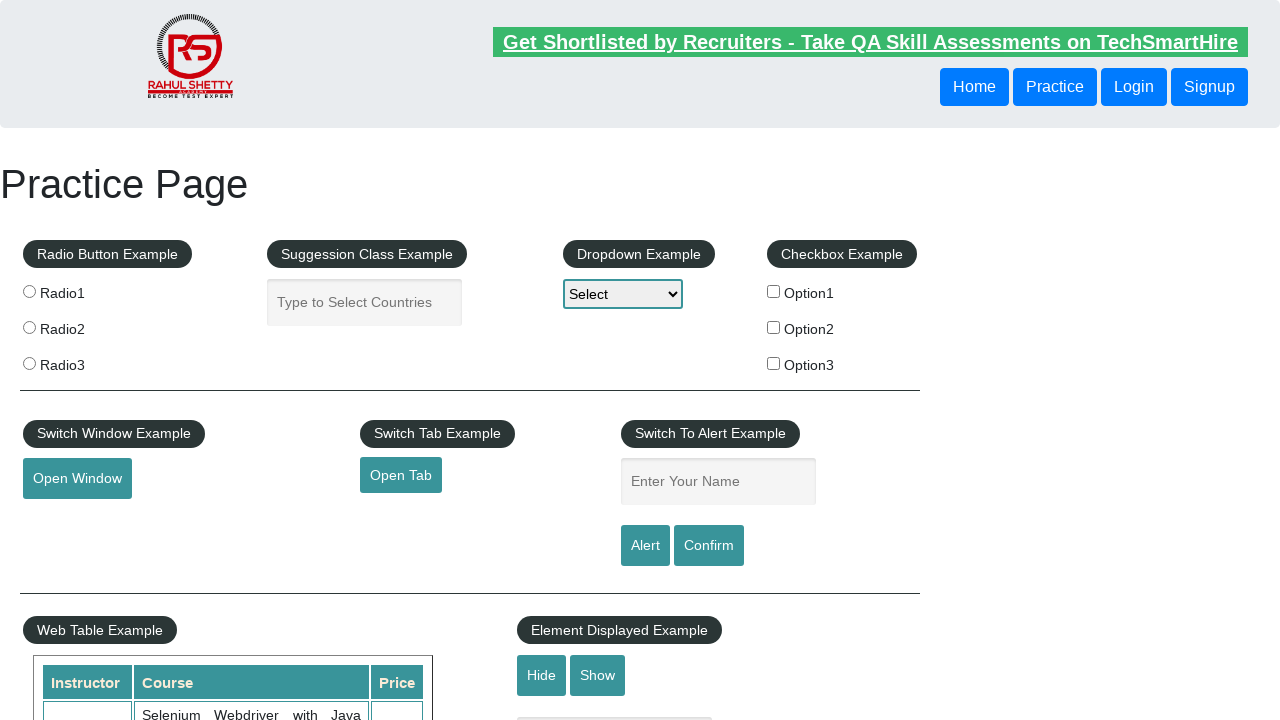

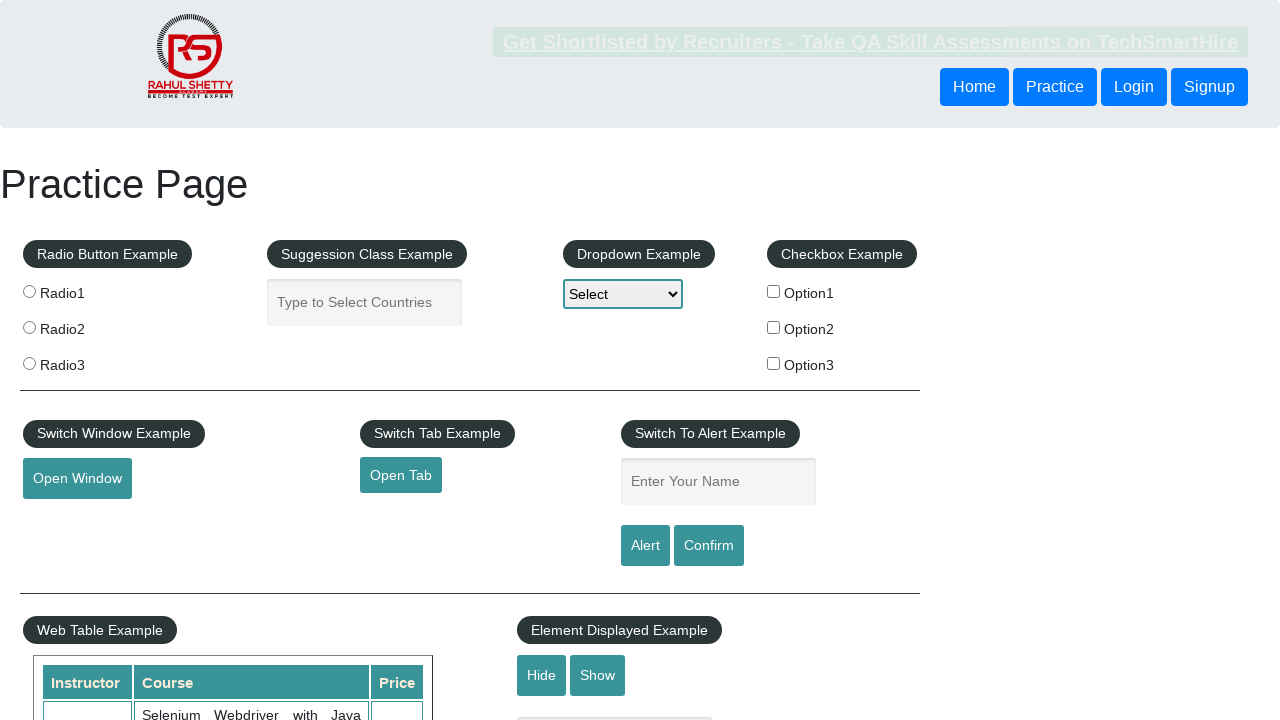